Tests passenger selection dropdown by selecting three adult passengers

Starting URL: https://rahulshettyacademy.com/seleniumPractise/#/

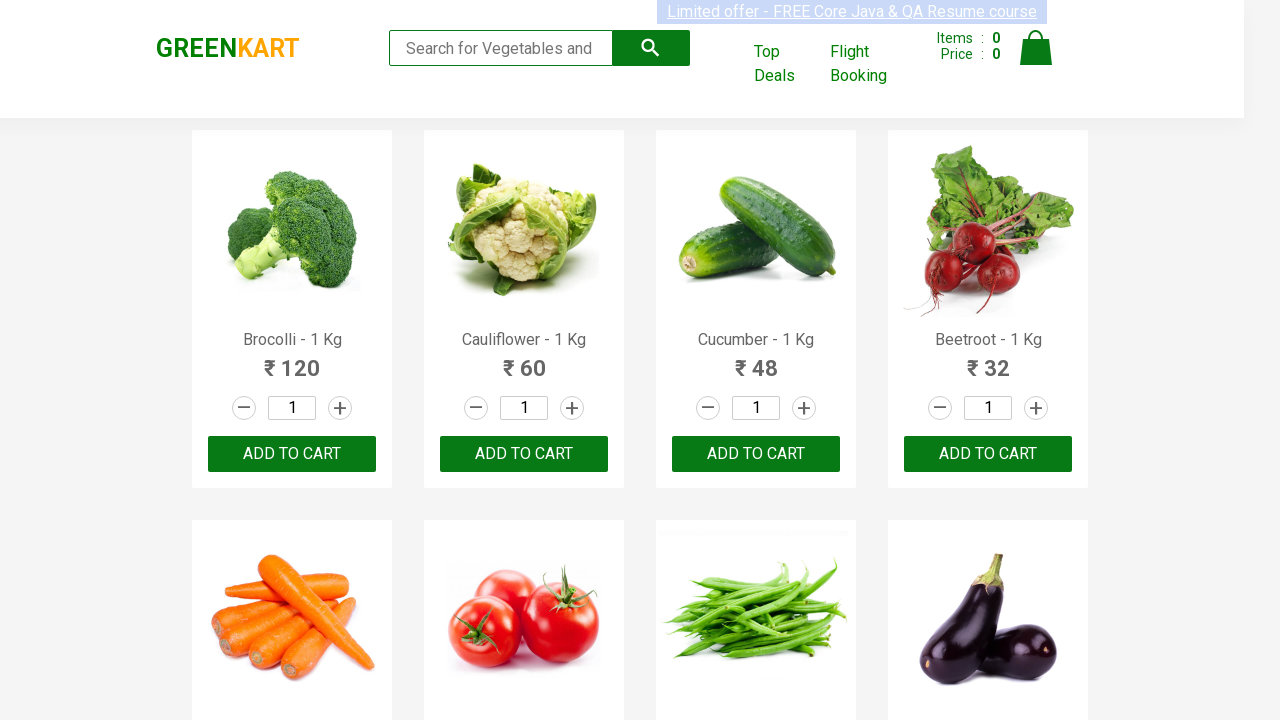

Navigated to dropdowns practice page
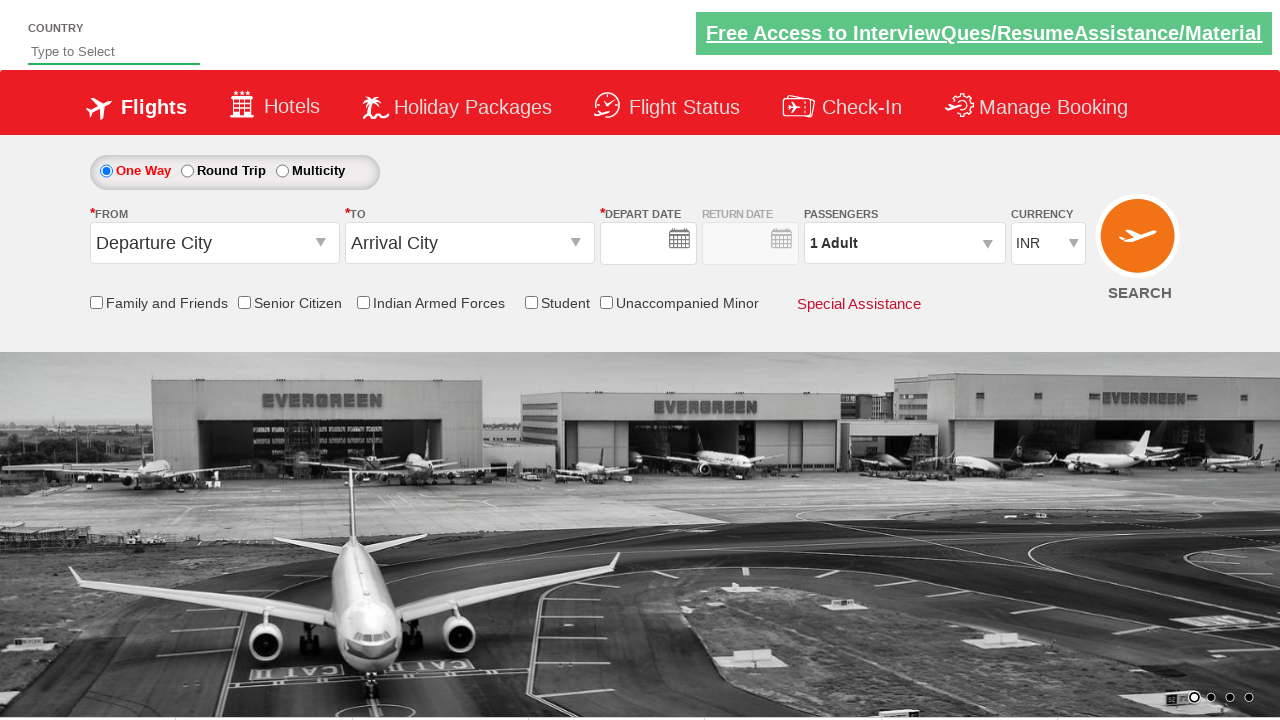

Clicked on passengers dropdown to open it at (904, 243) on div[id='divpaxinfo']
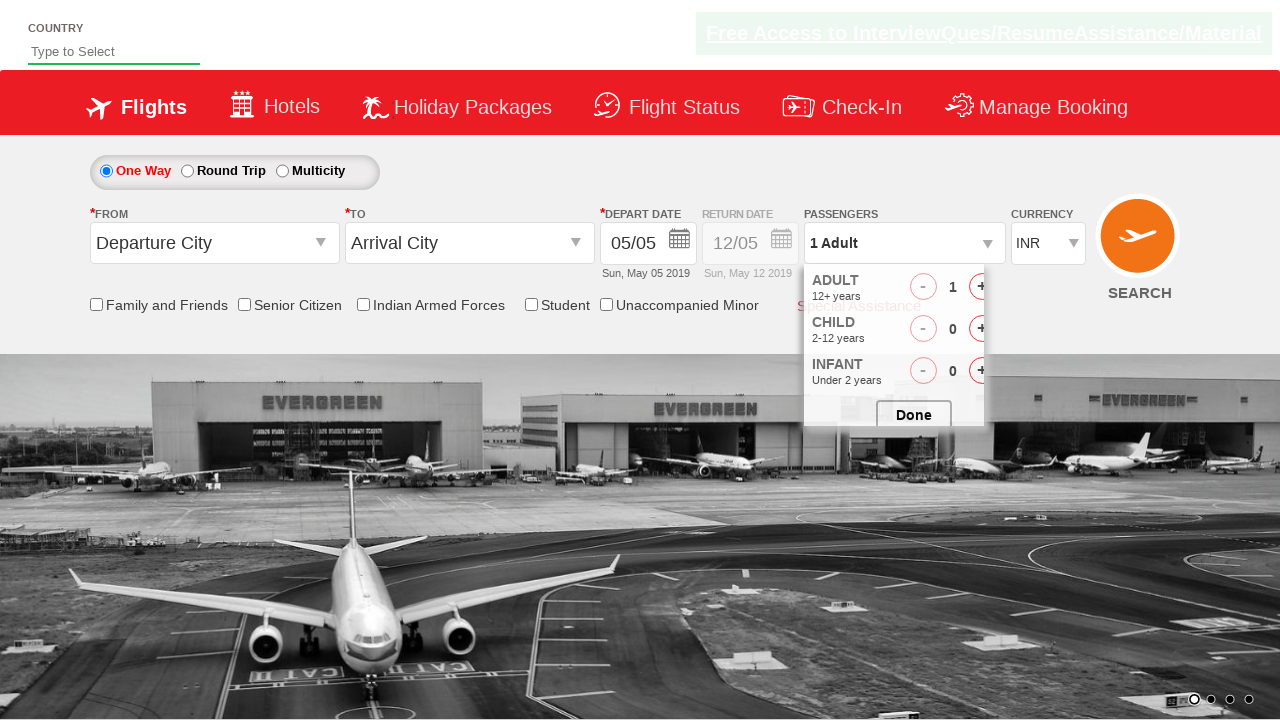

Clicked adult plus button to add first additional adult passenger at (982, 288) on span[id='hrefIncAdt']
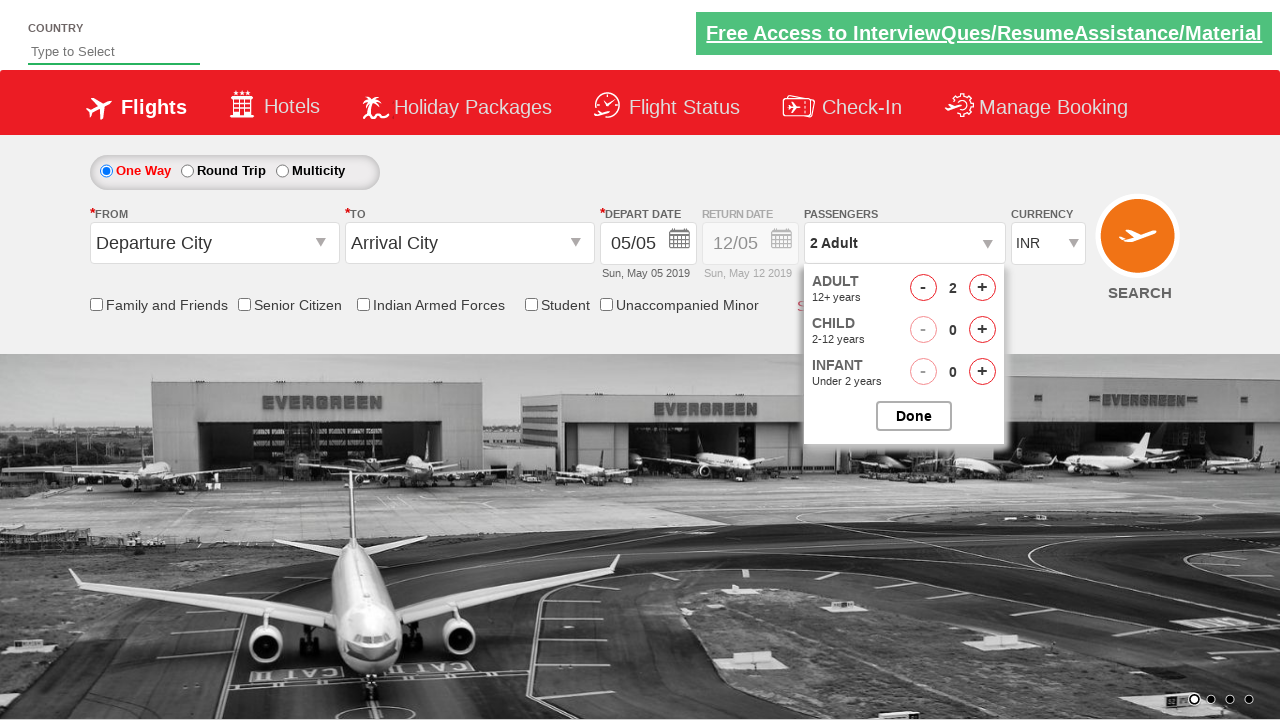

Clicked adult plus button to add second additional adult passenger (total now 3 adults) at (982, 288) on span[id='hrefIncAdt']
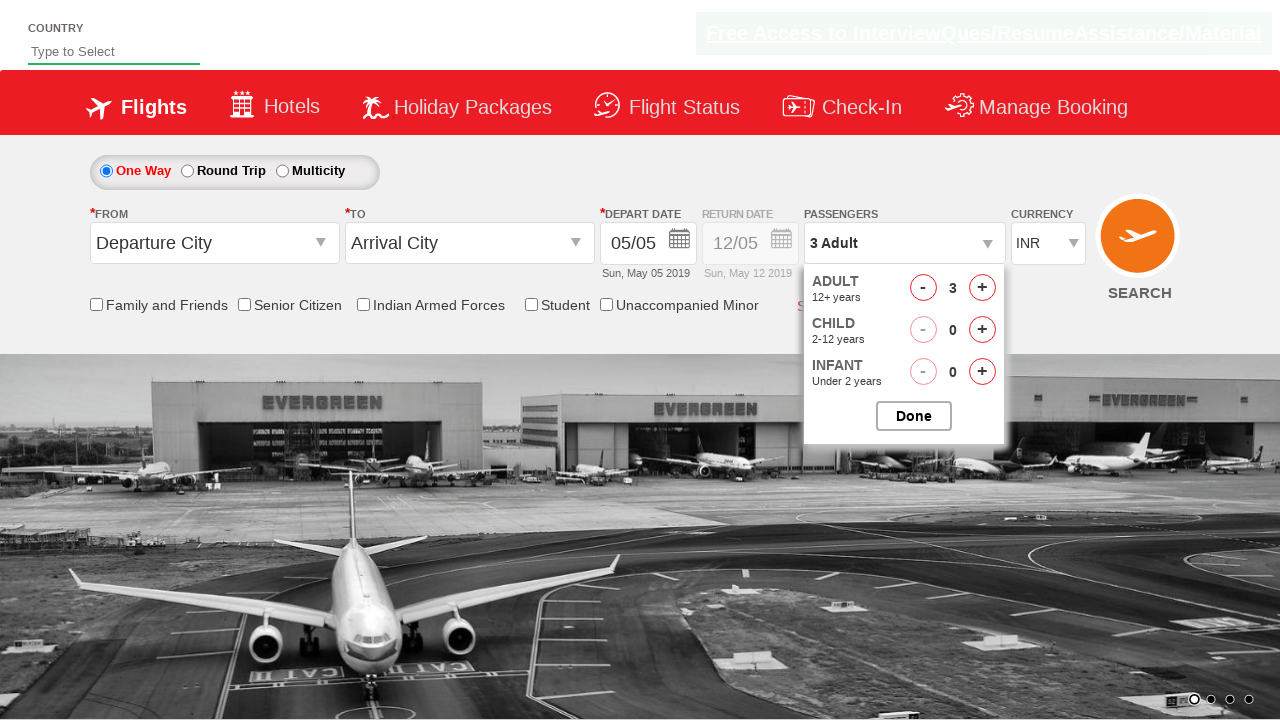

Clicked Done button to close the passengers dropdown at (914, 416) on input[value='Done']
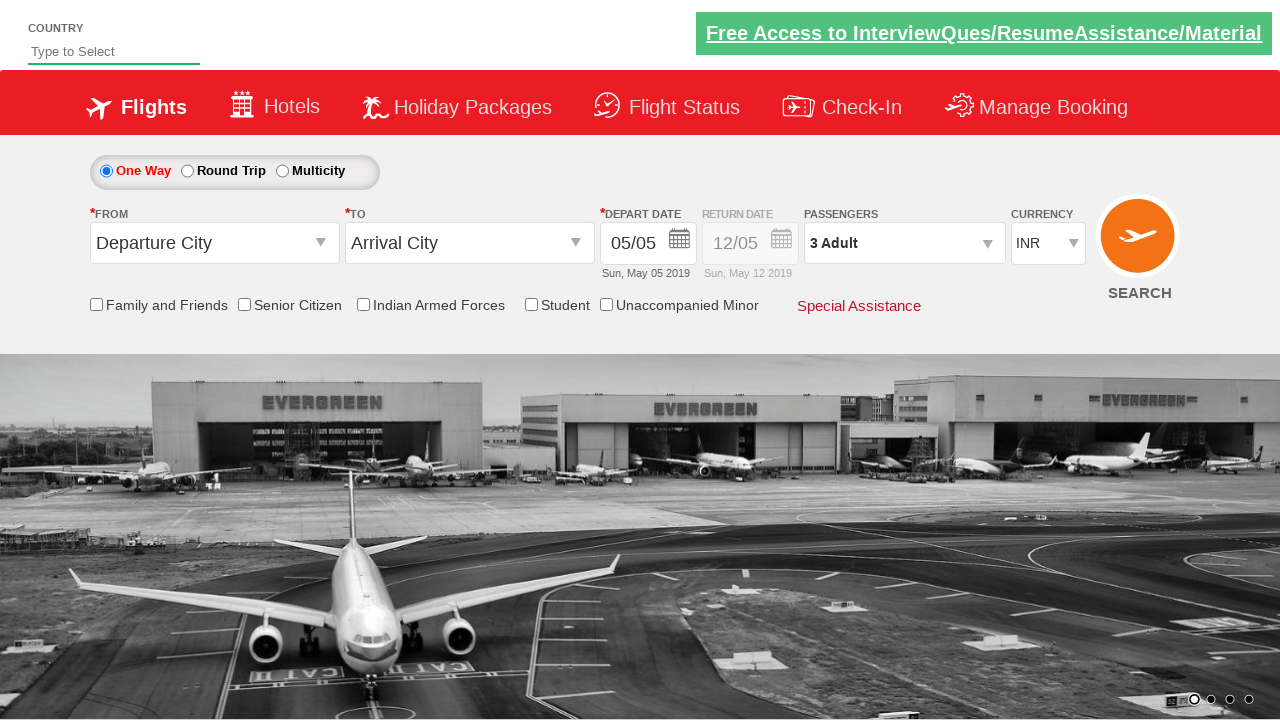

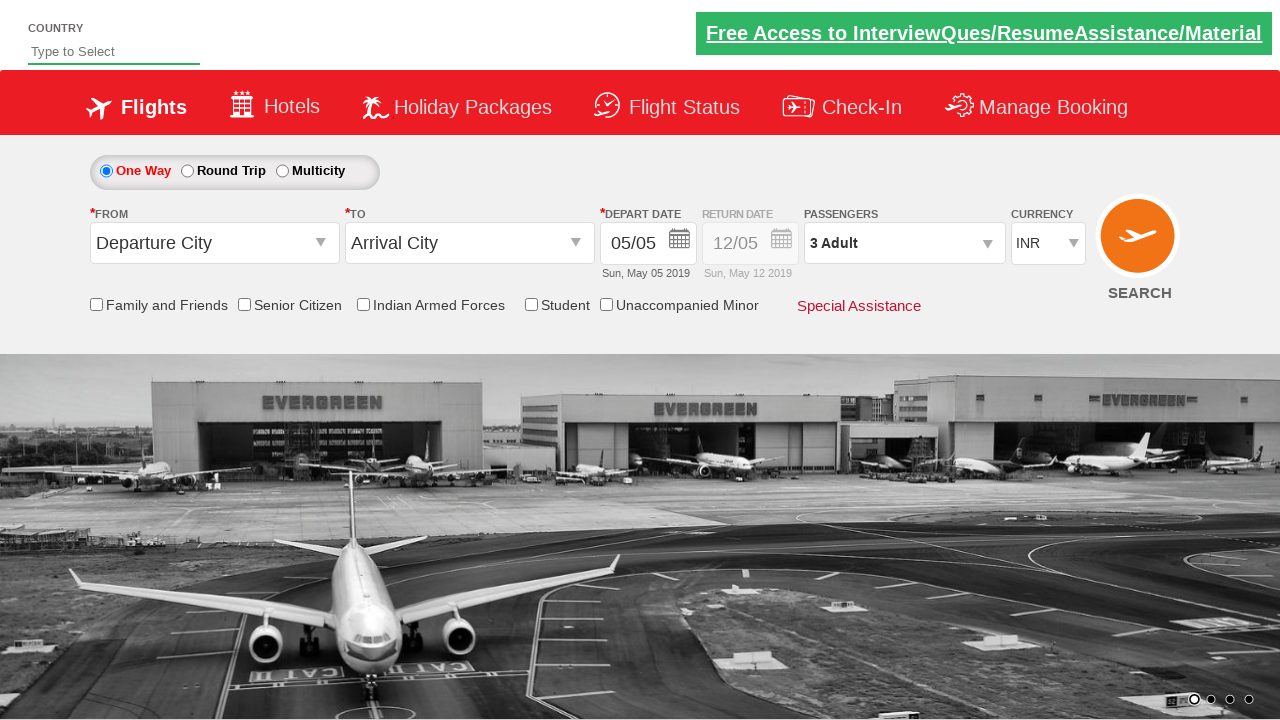